Tests dropdown selection functionality on the Techlistic practice form

Starting URL: https://www.techlistic.com/p/selenium-practice-form.html

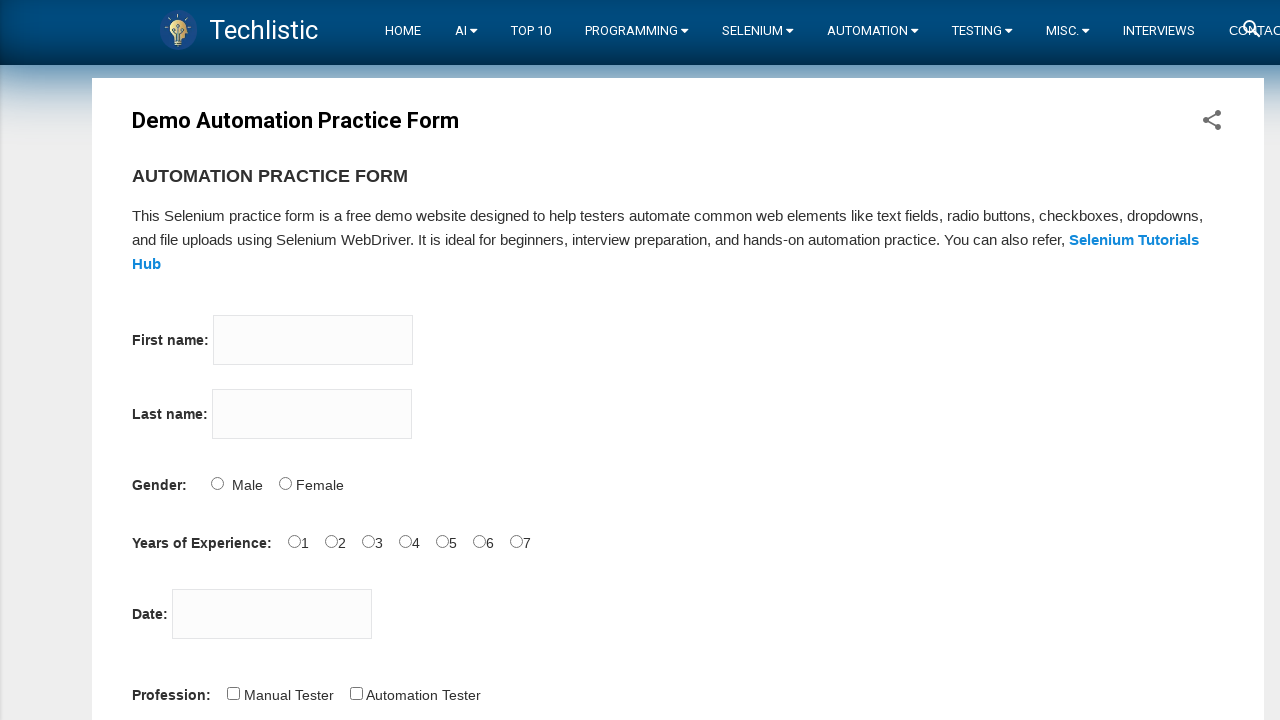

Clicked on continents dropdown at (191, 360) on #continents
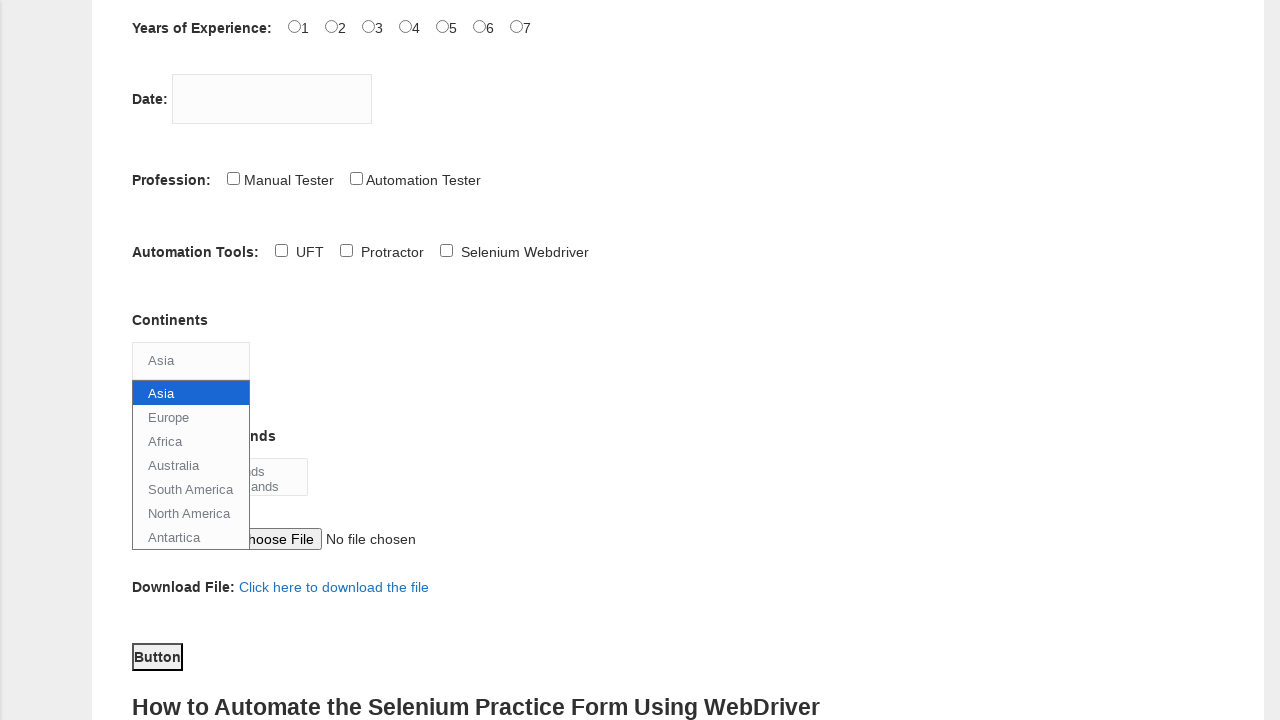

Selected 5th option (index 4) from continents dropdown on #continents
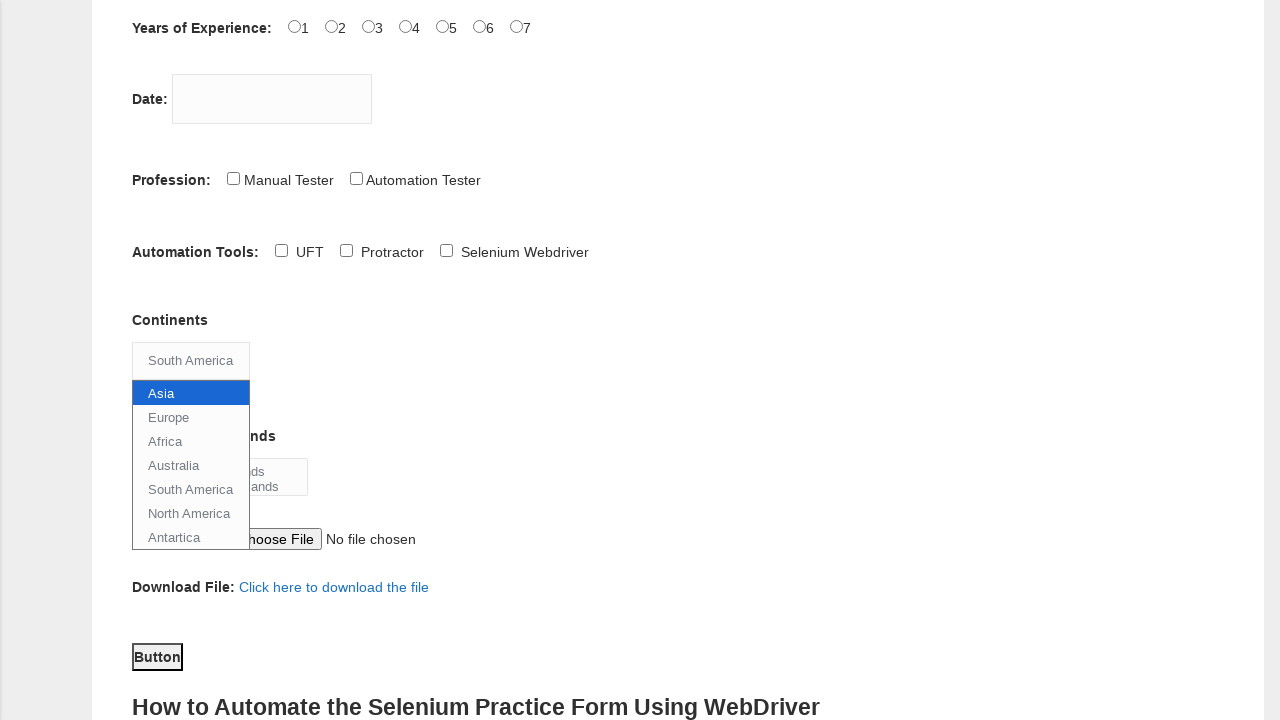

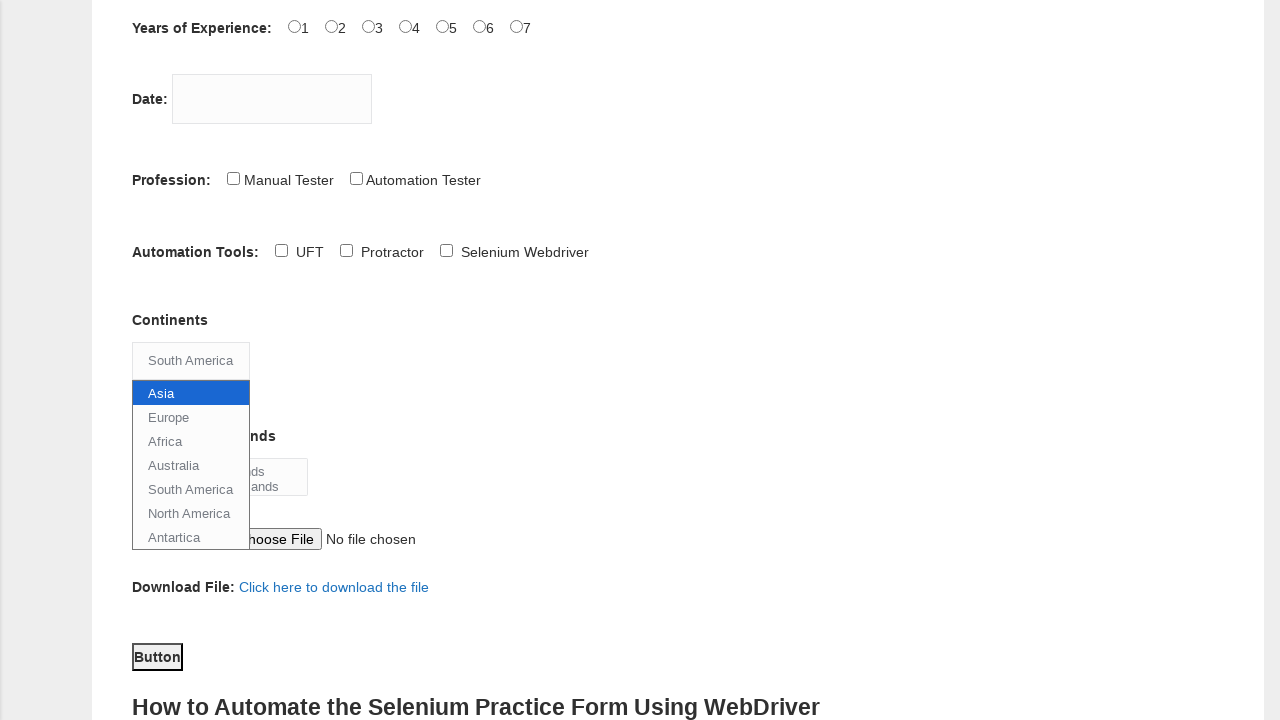